Tests the search functionality on Python.org by entering a search query and submitting the form using the Enter key

Starting URL: https://www.python.org

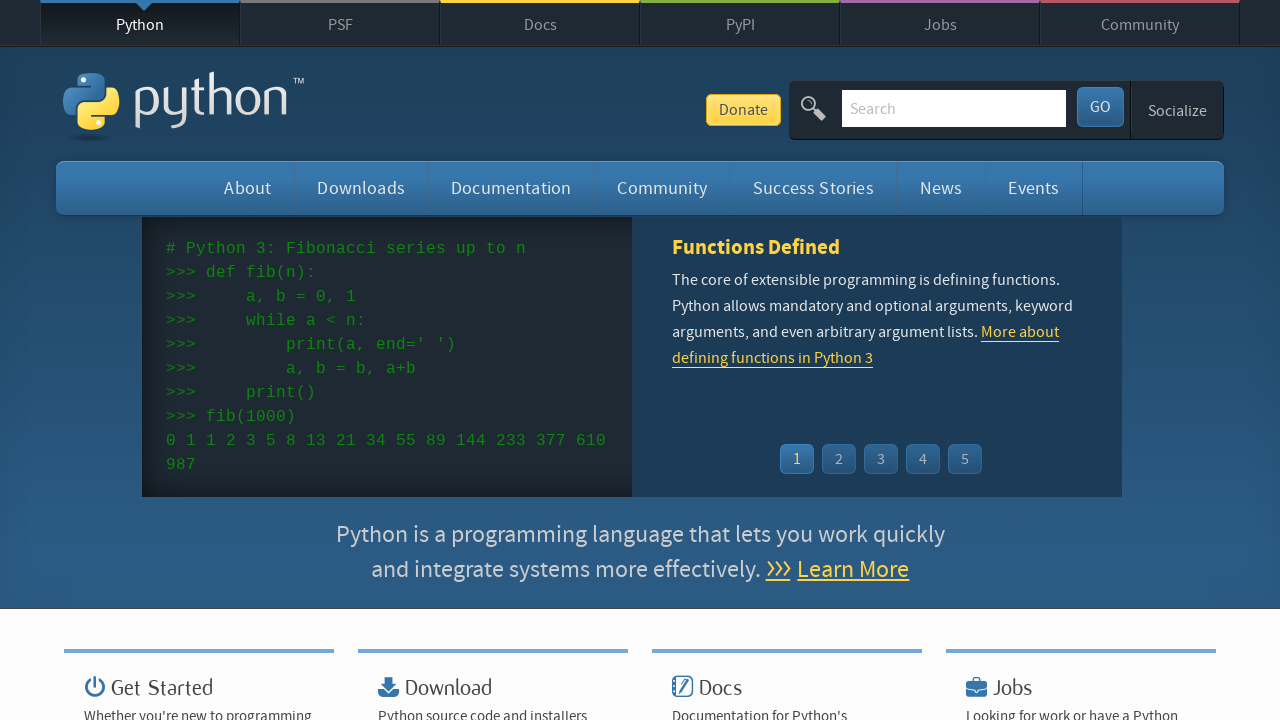

Filled search bar with 'getting started with python' on input[name='q']
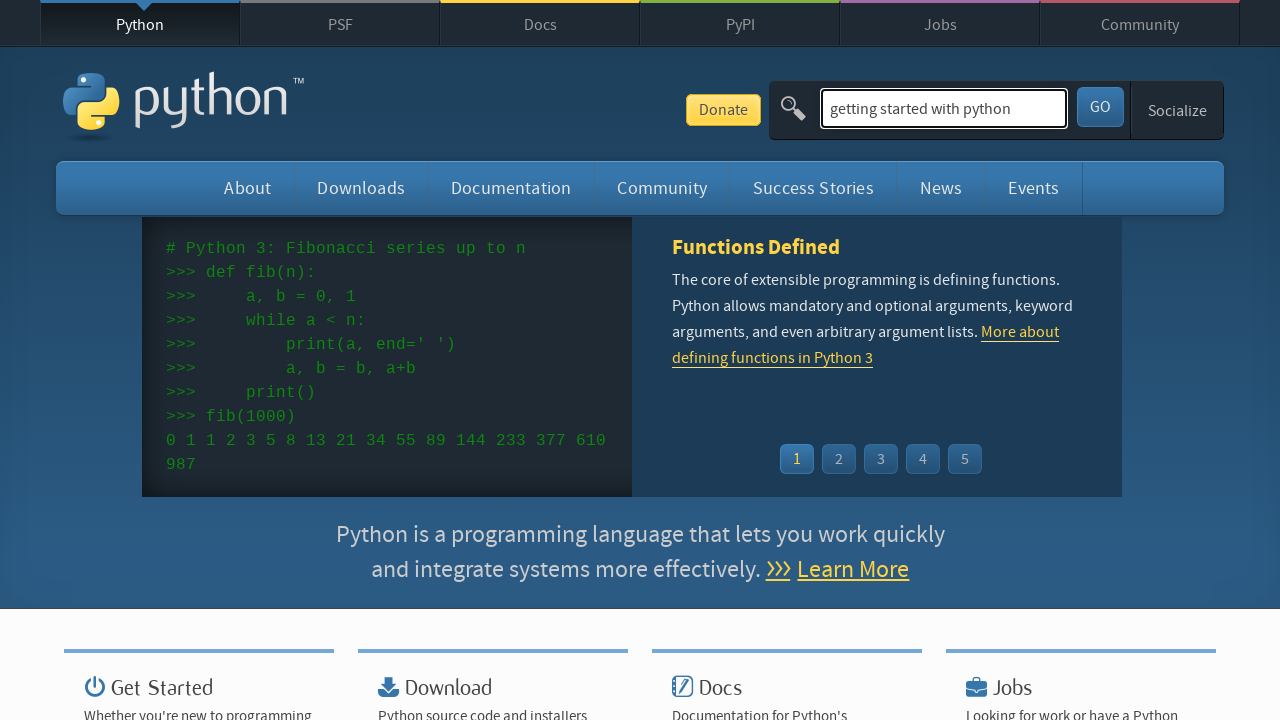

Pressed Enter to submit search query on input[name='q']
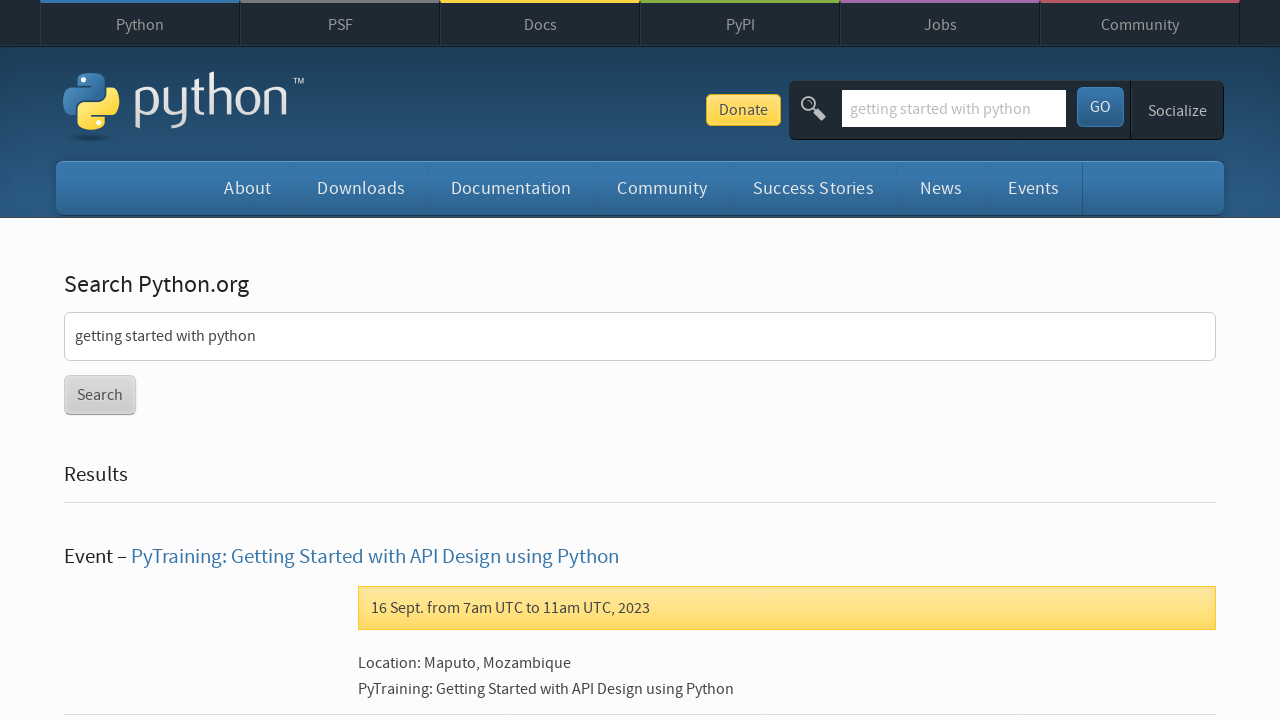

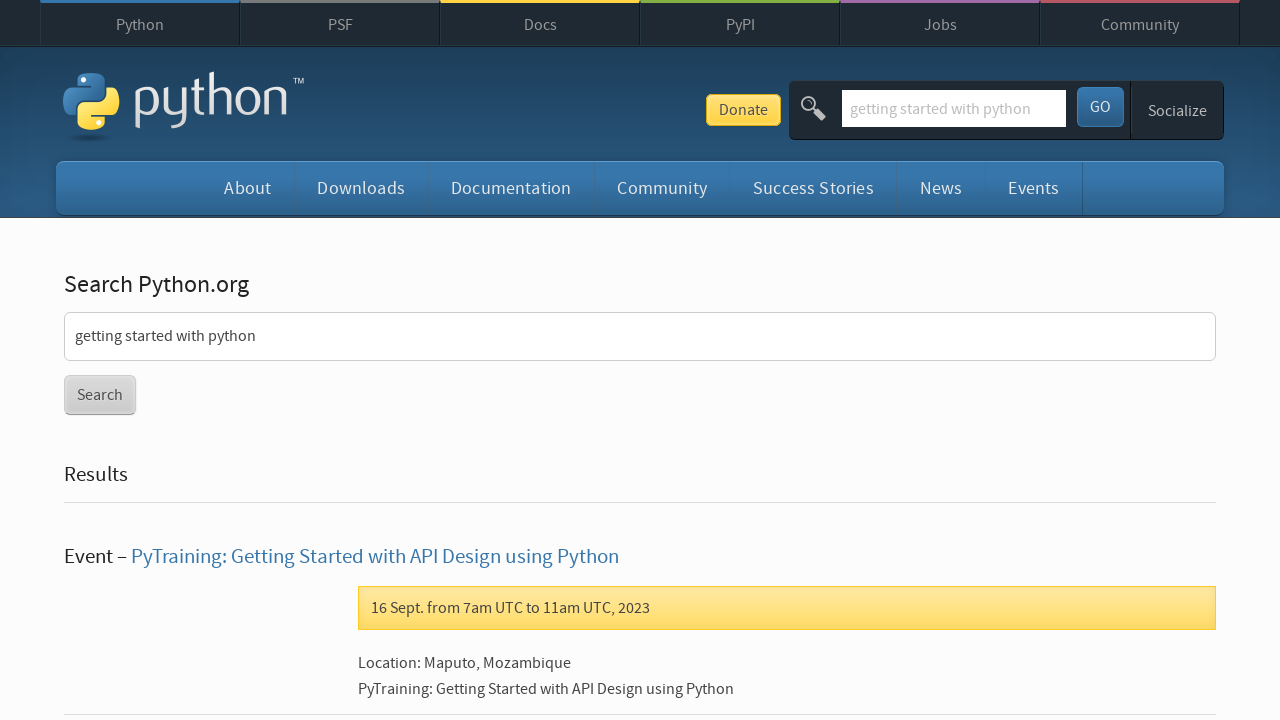